Navigates to Interactions page and clicks a button using its name attribute

Starting URL: https://ultimateqa.com/automation/

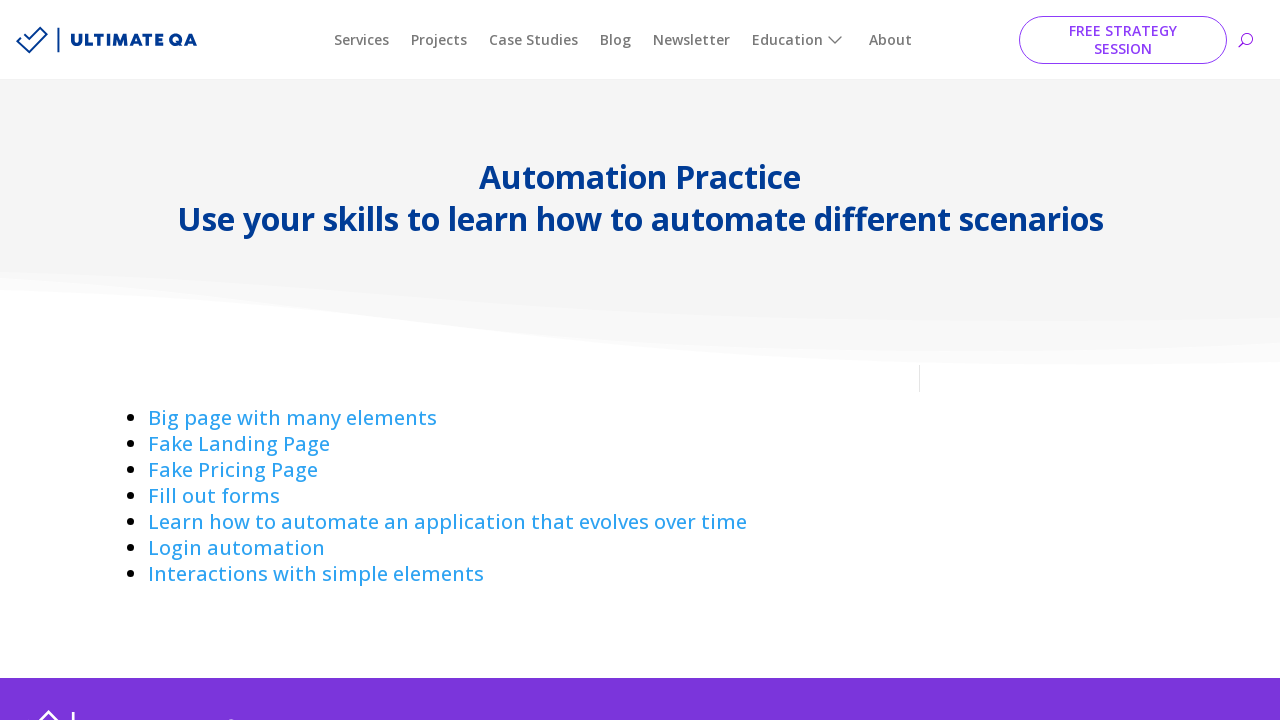

Navigated to Ultimate QA automation page
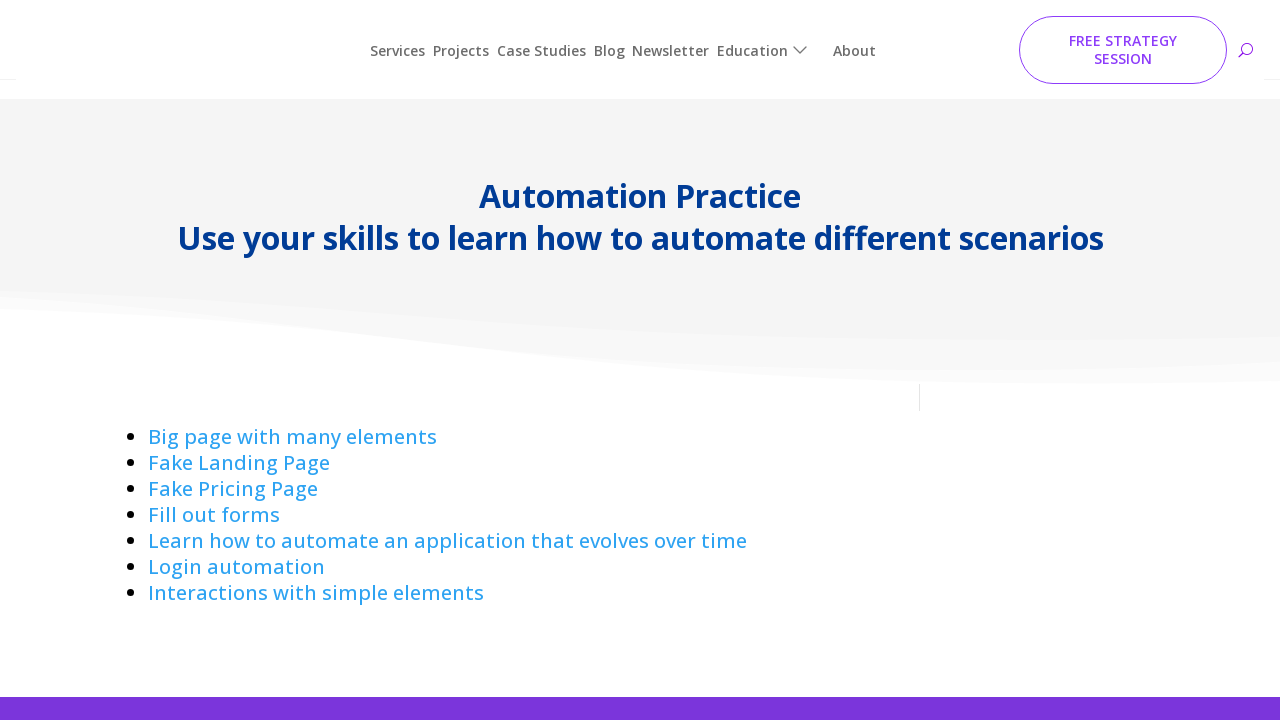

Clicked on Interactions link at (316, 574) on a:has-text('Interactions ')
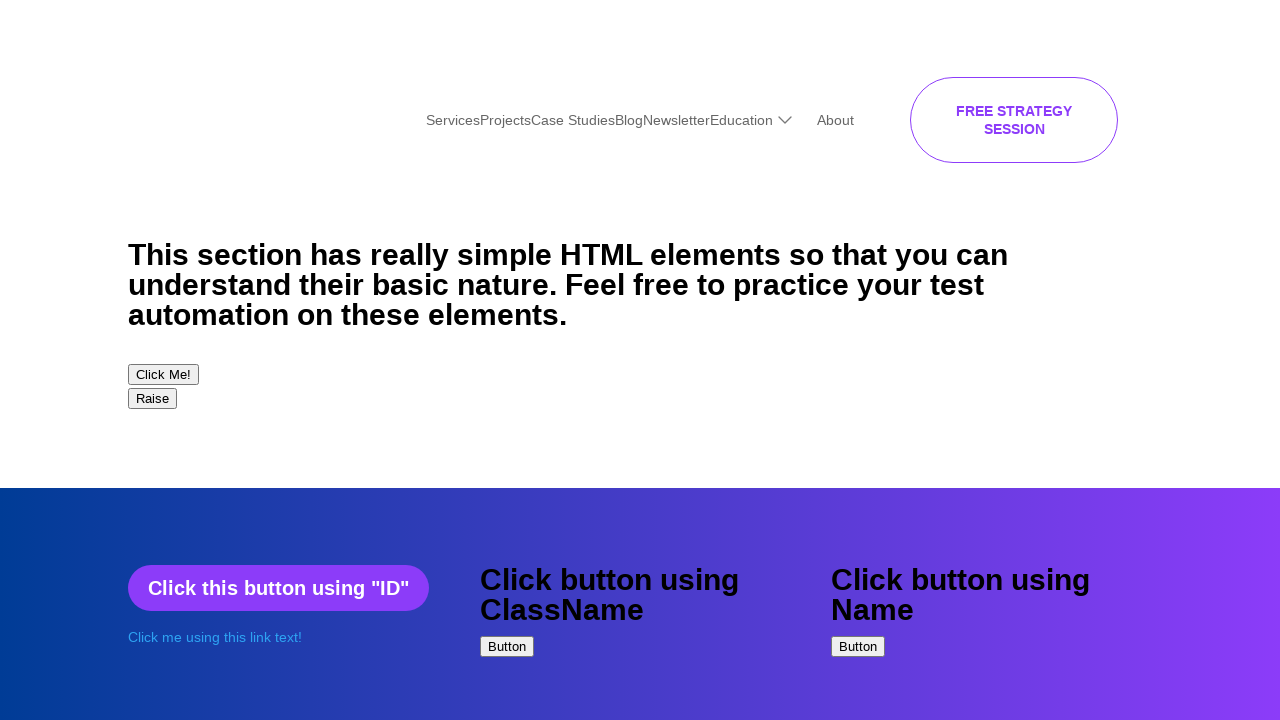

Clicked button using name attribute 'button1' at (859, 564) on [name='button1']
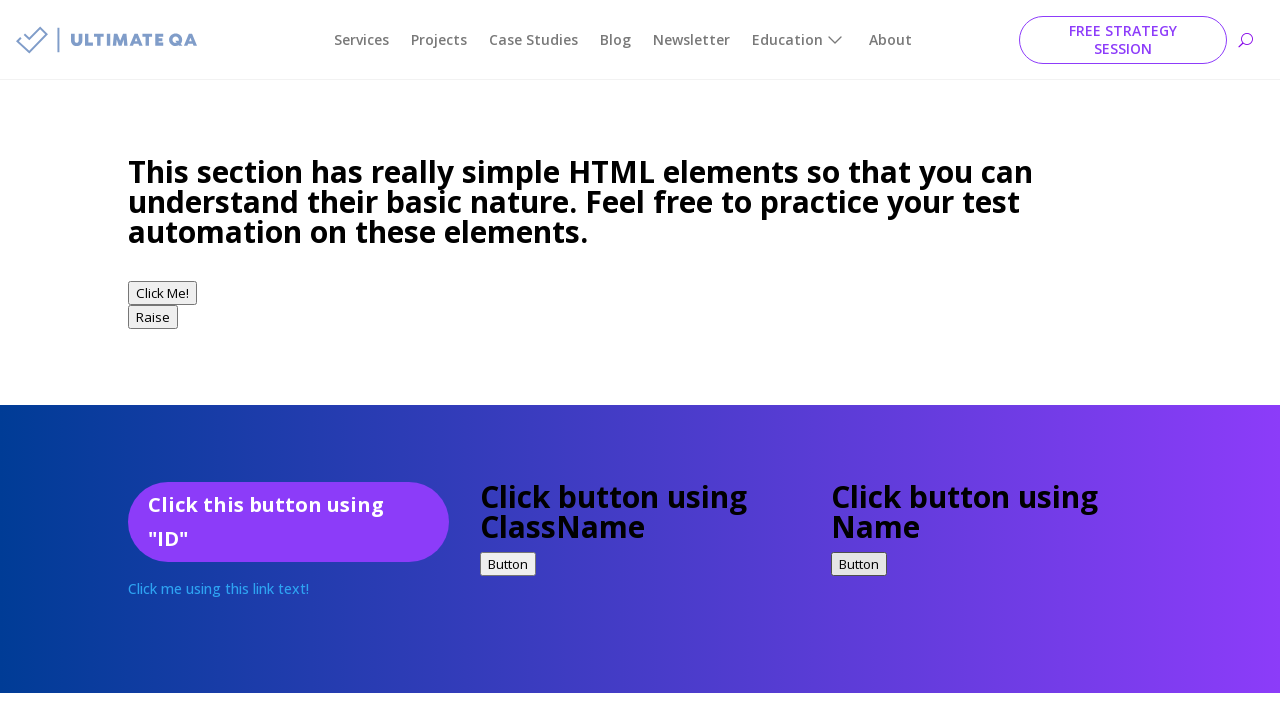

Verified 'Button success' heading appeared after clicking button
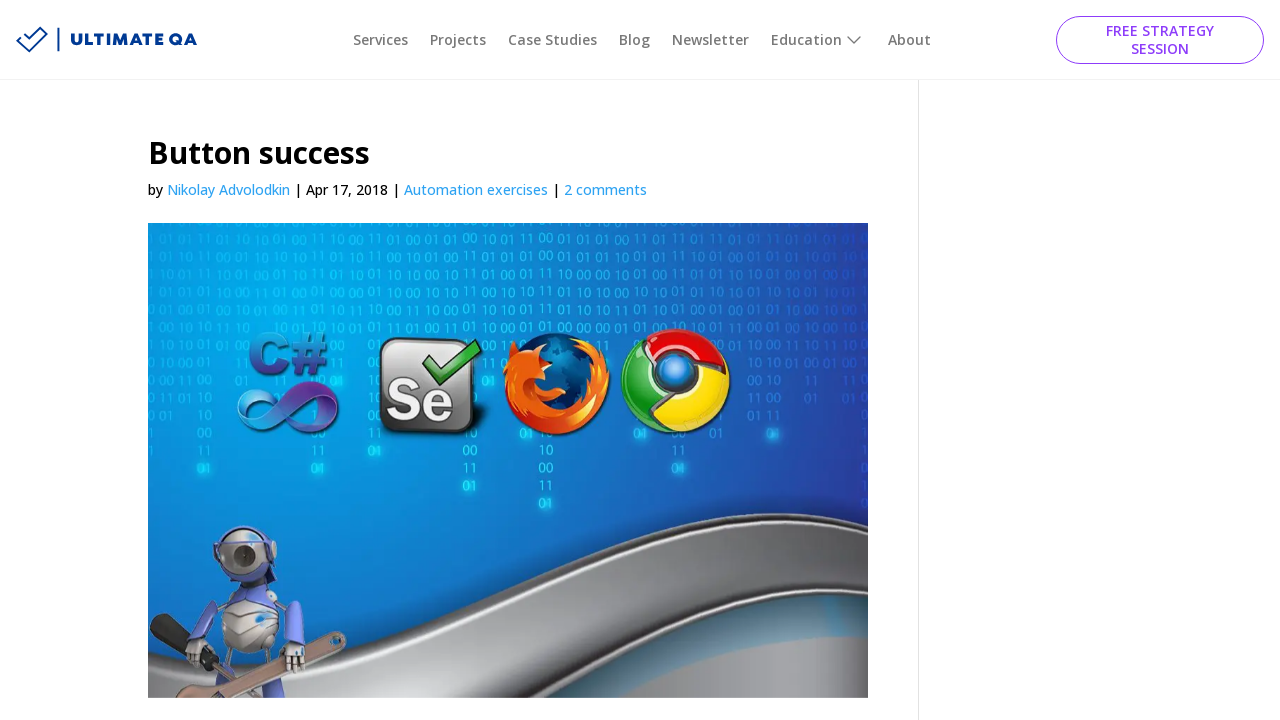

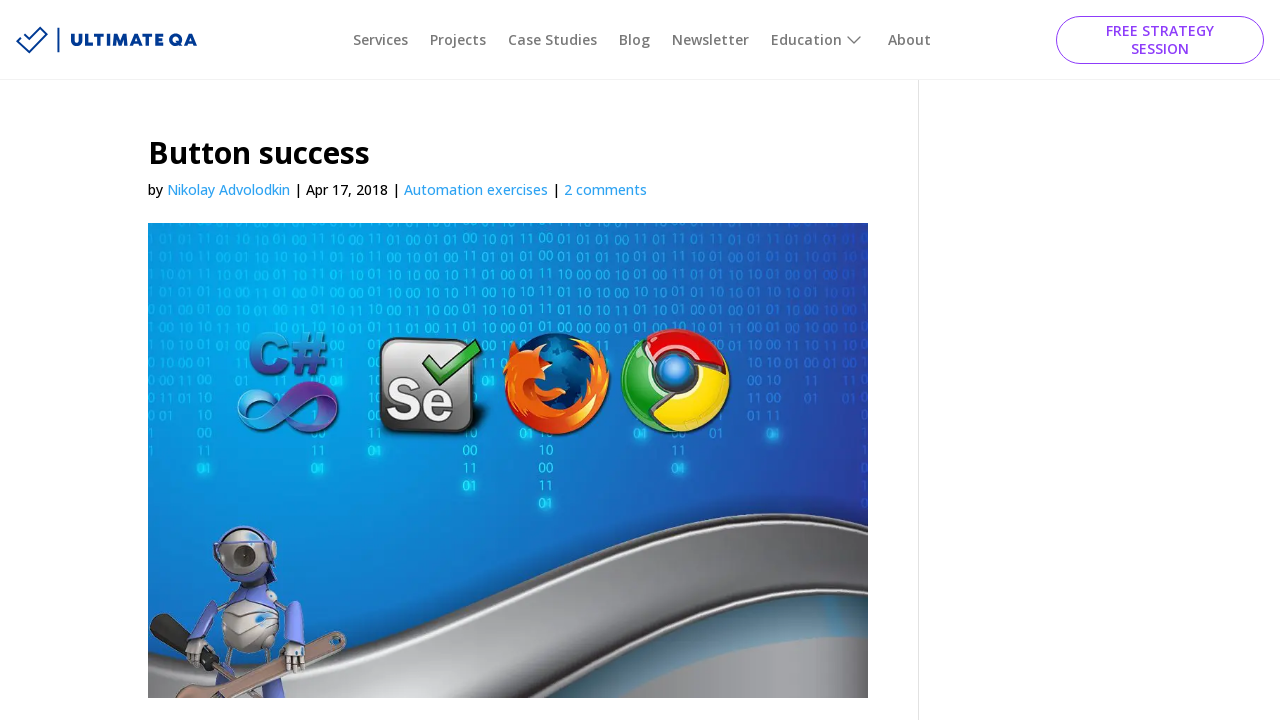